Tests adding specific products (Cucumber, Brocolli, Beetroot) to a shopping cart by finding them in the product list and clicking their "ADD TO CART" buttons

Starting URL: https://rahulshettyacademy.com/seleniumPractise/#/

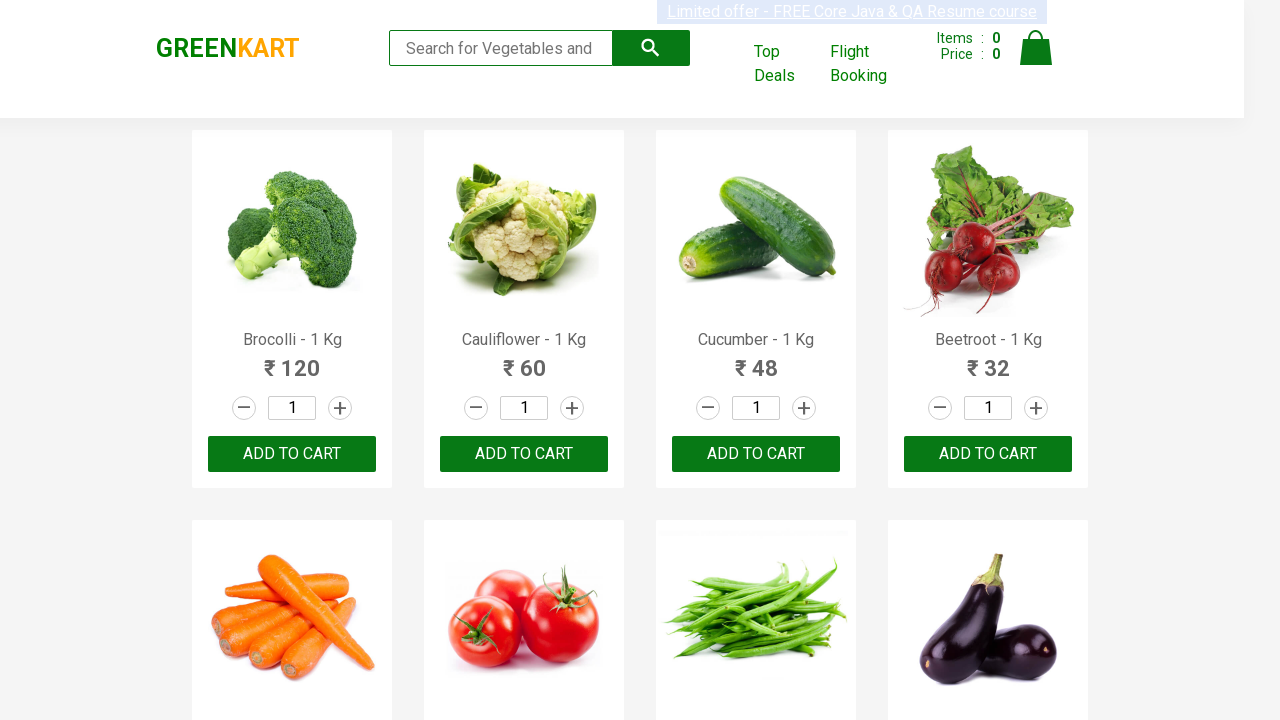

Navigated to Rahul Shetty Academy shopping practice page
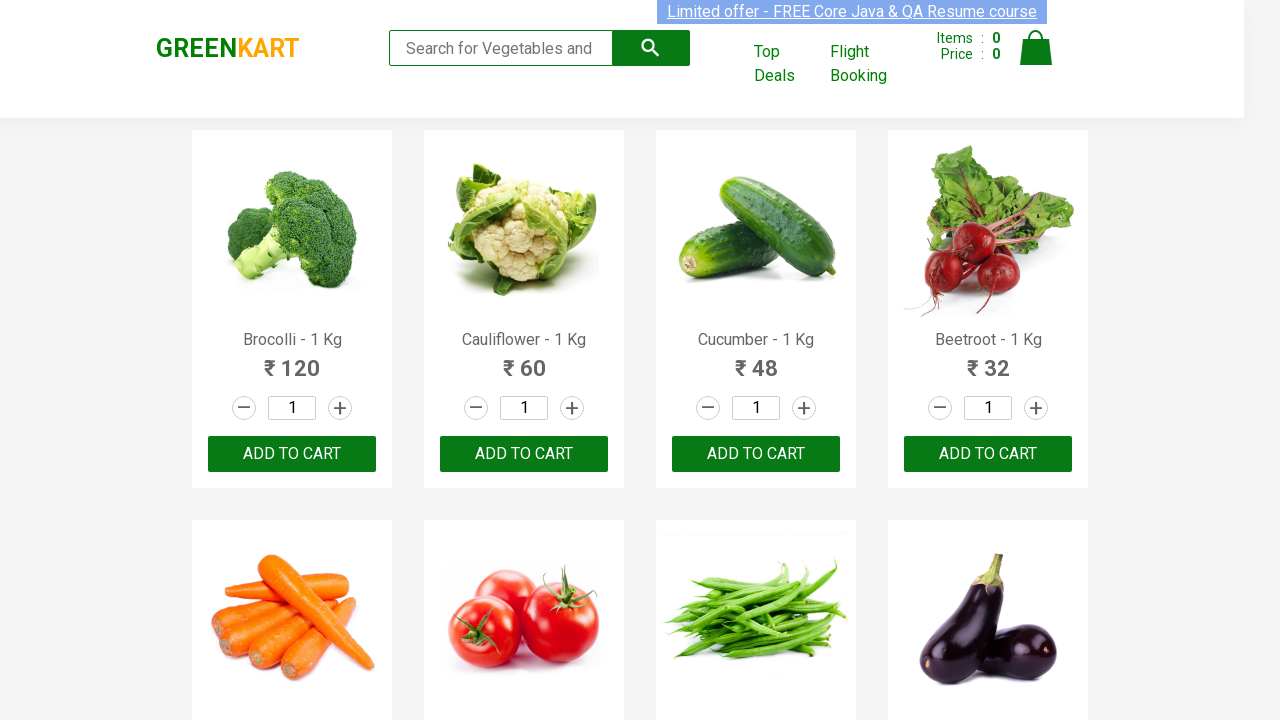

Product list loaded - product names are visible
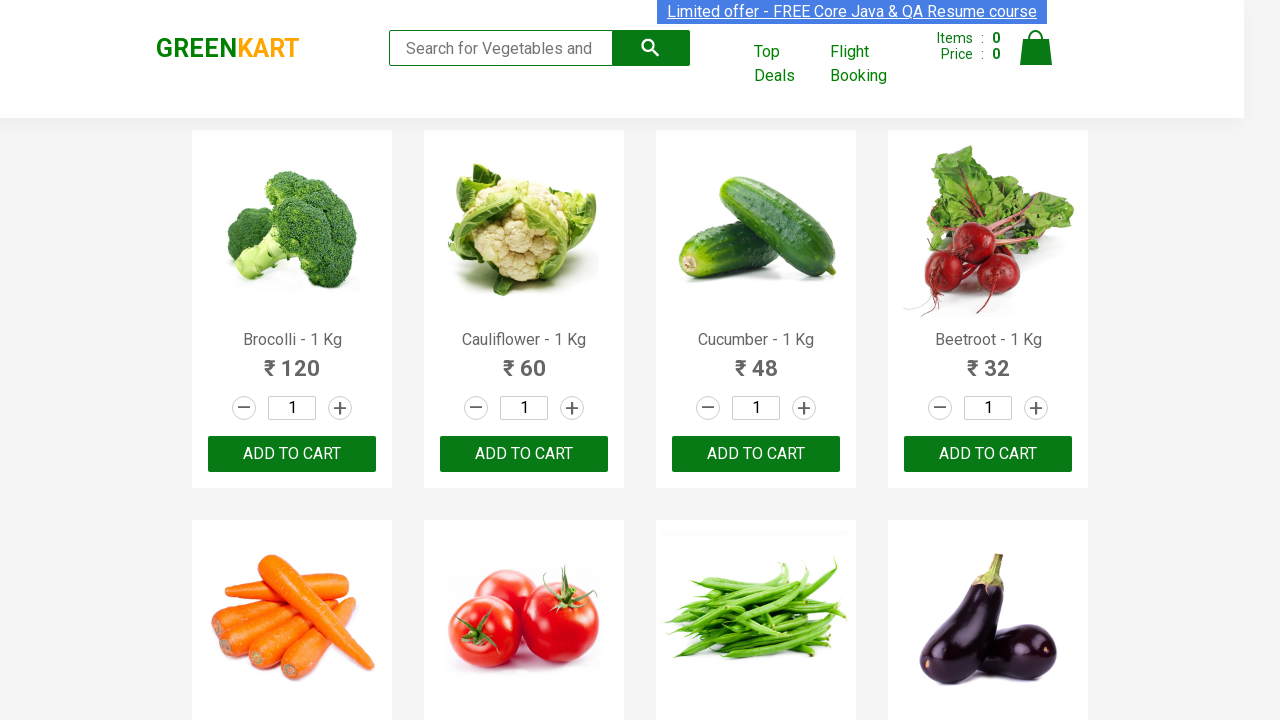

Retrieved all 30 product elements from the page
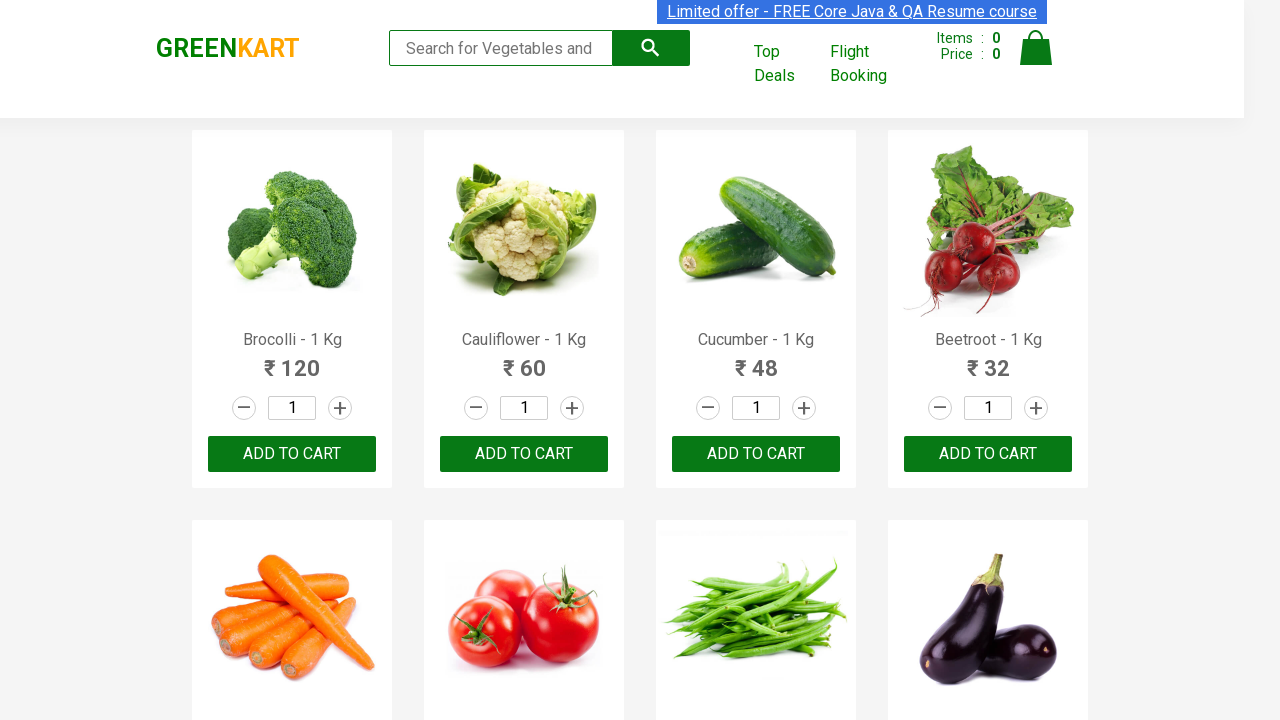

Clicked 'ADD TO CART' button for product 'Brocolli' (1/3) at (292, 454) on xpath=//button[text()='ADD TO CART'] >> nth=0
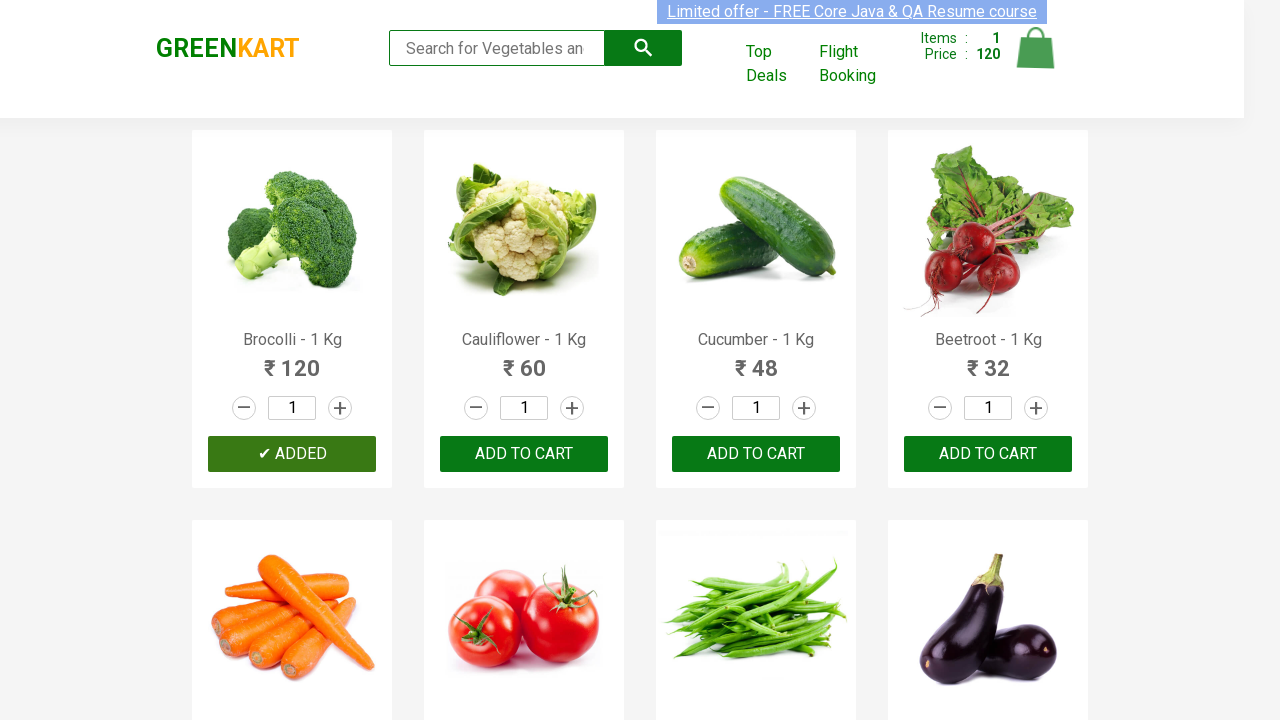

Clicked 'ADD TO CART' button for product 'Cucumber' (2/3) at (988, 454) on xpath=//button[text()='ADD TO CART'] >> nth=2
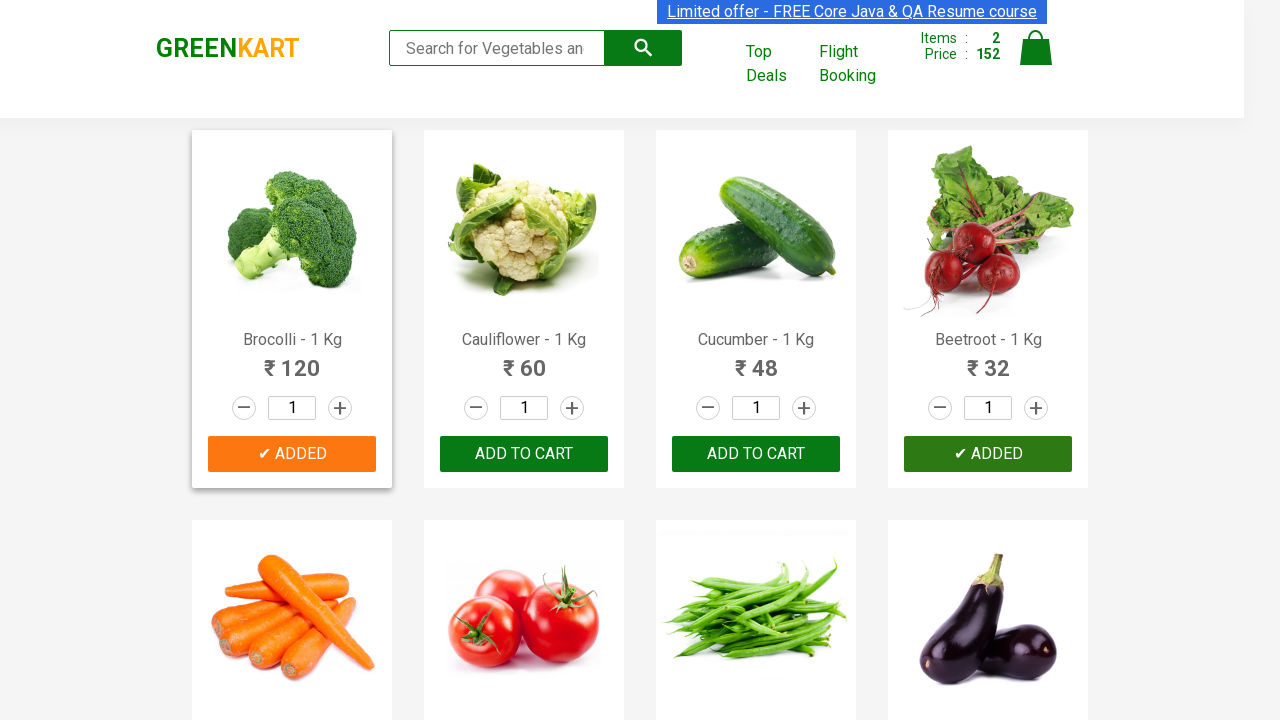

Clicked 'ADD TO CART' button for product 'Beetroot' (3/3) at (524, 360) on xpath=//button[text()='ADD TO CART'] >> nth=3
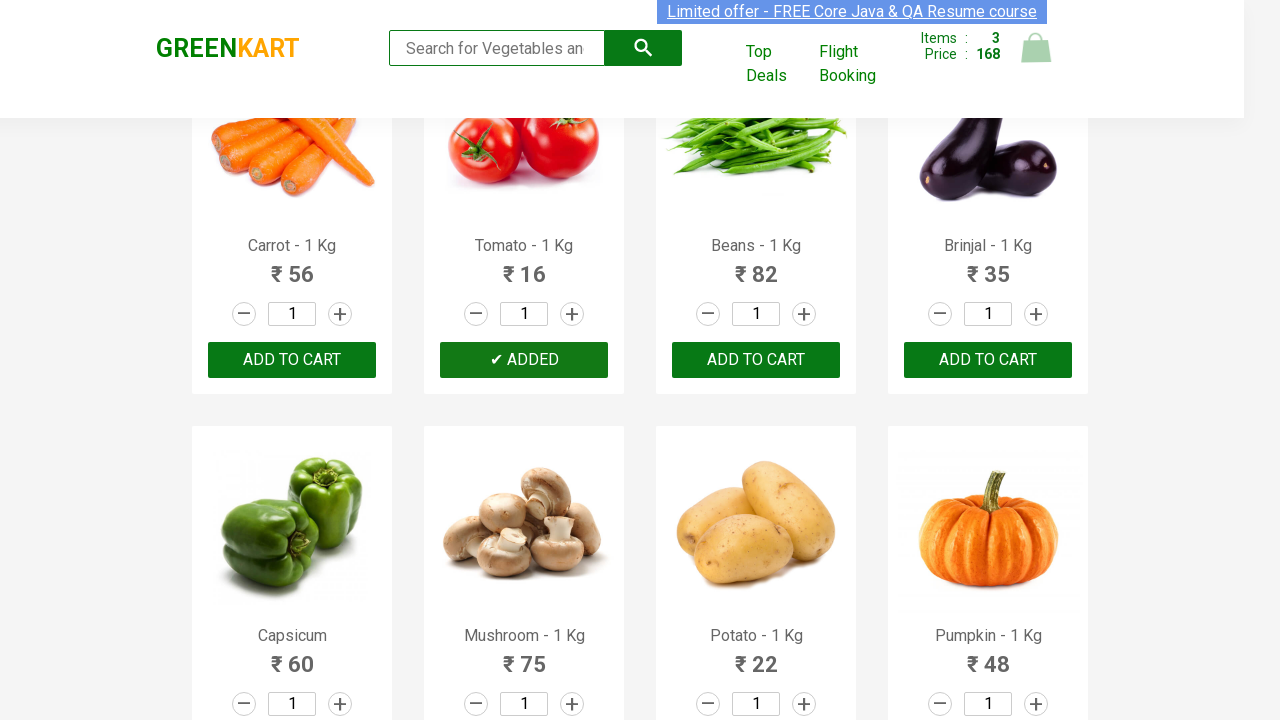

Successfully added all 3 target products (Cucumber, Brocolli, Beetroot) to shopping cart
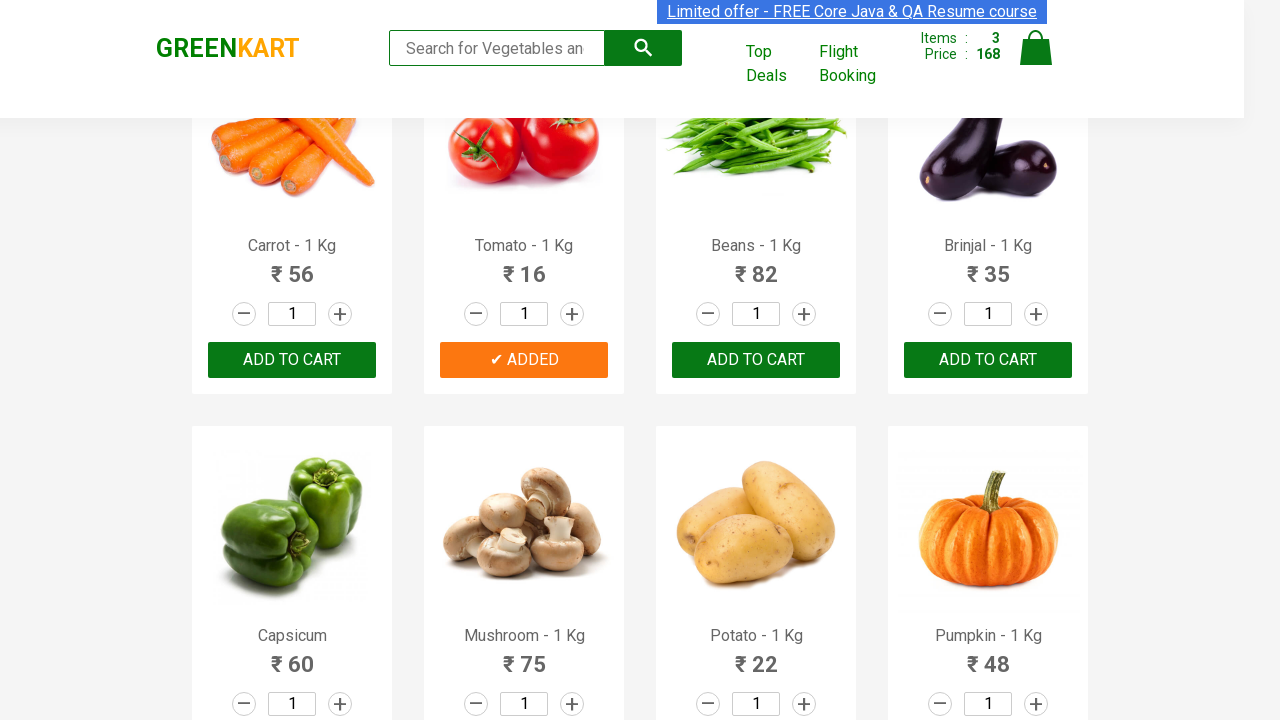

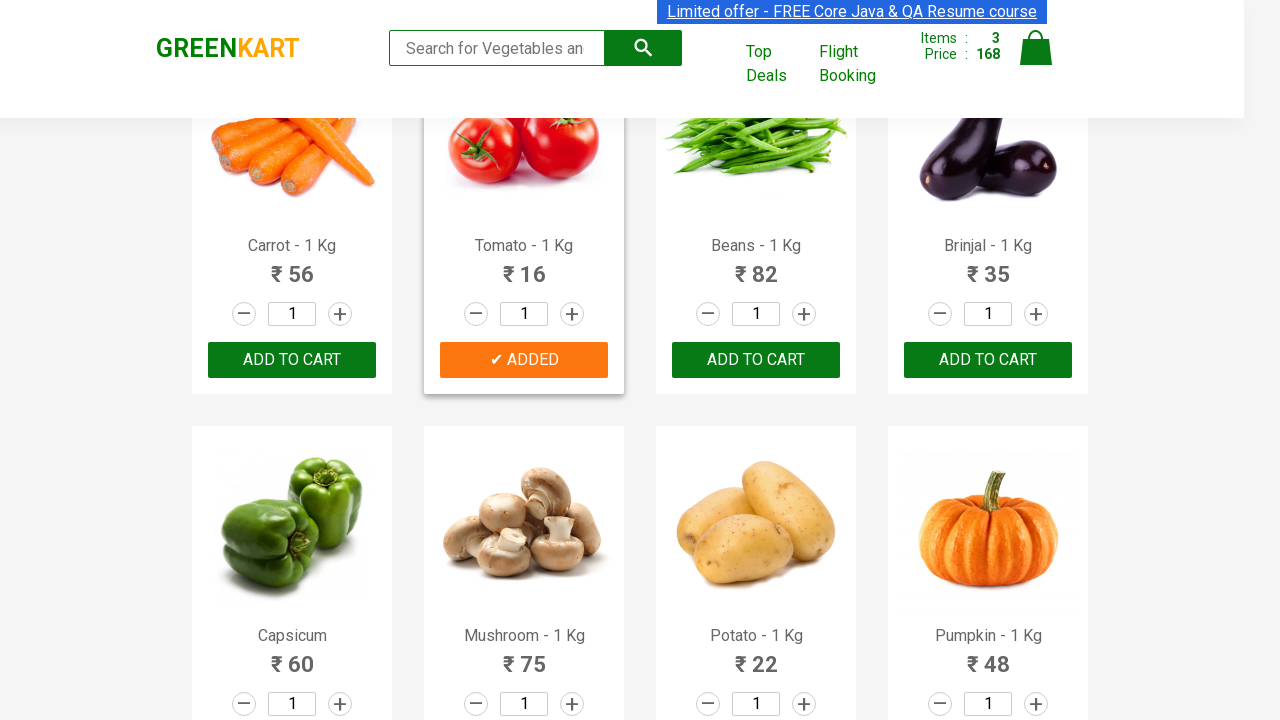